Tests a Fixed Deposit calculator by entering deposit amount, period, interest rate and calculating the maturity amount

Starting URL: https://vindeep.com/Calculators/FDCalc.aspx

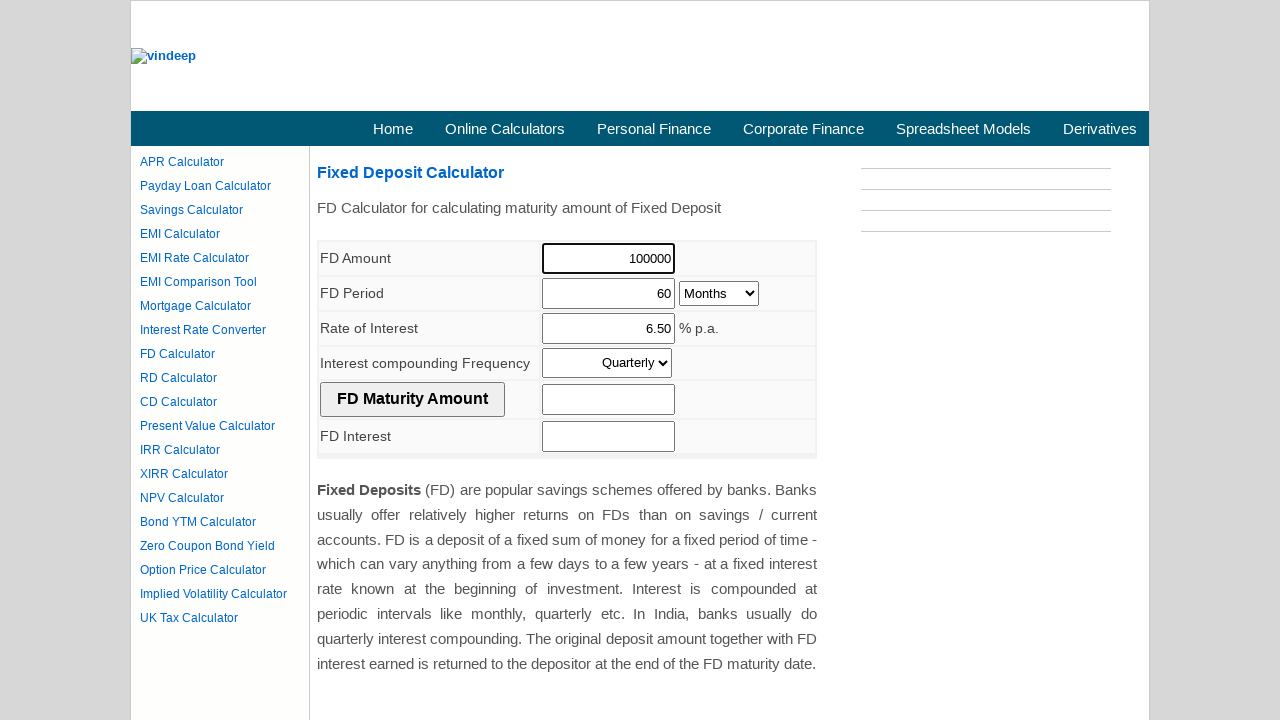

Cleared deposit amount field on #ContentPlaceHolder1_cphCentre_FDAmount
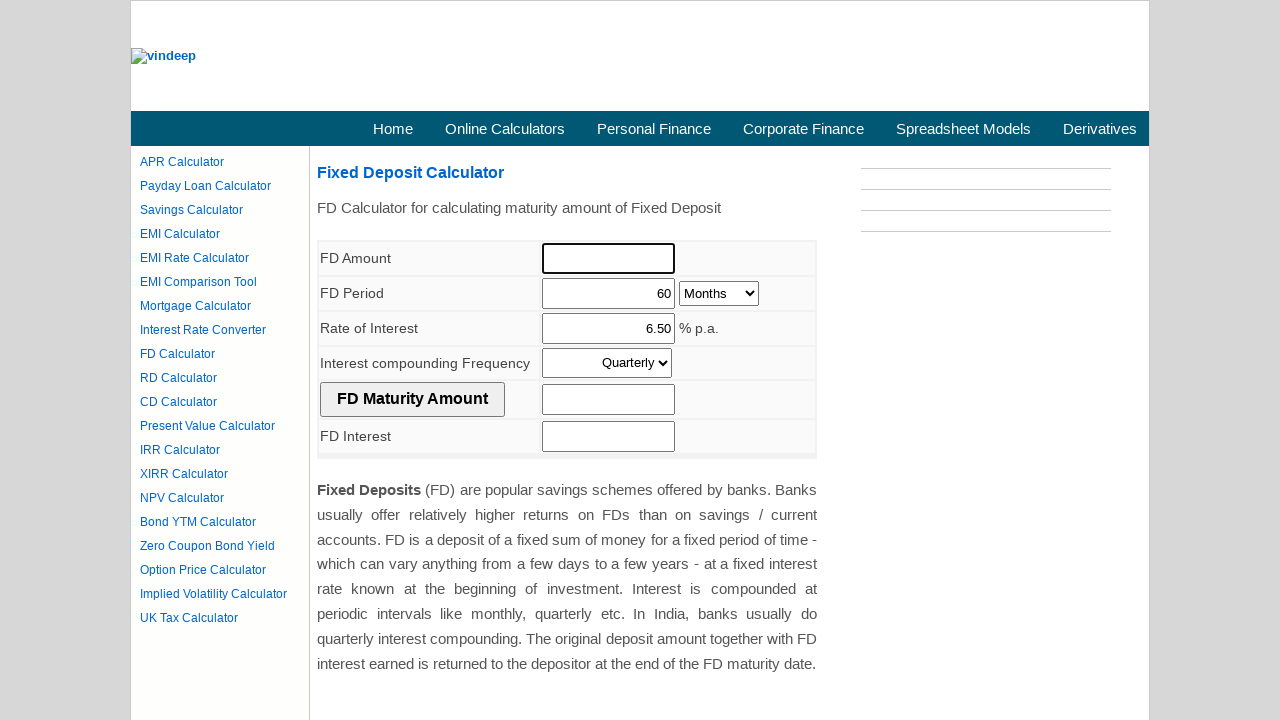

Entered deposit amount of 200000 on #ContentPlaceHolder1_cphCentre_FDAmount
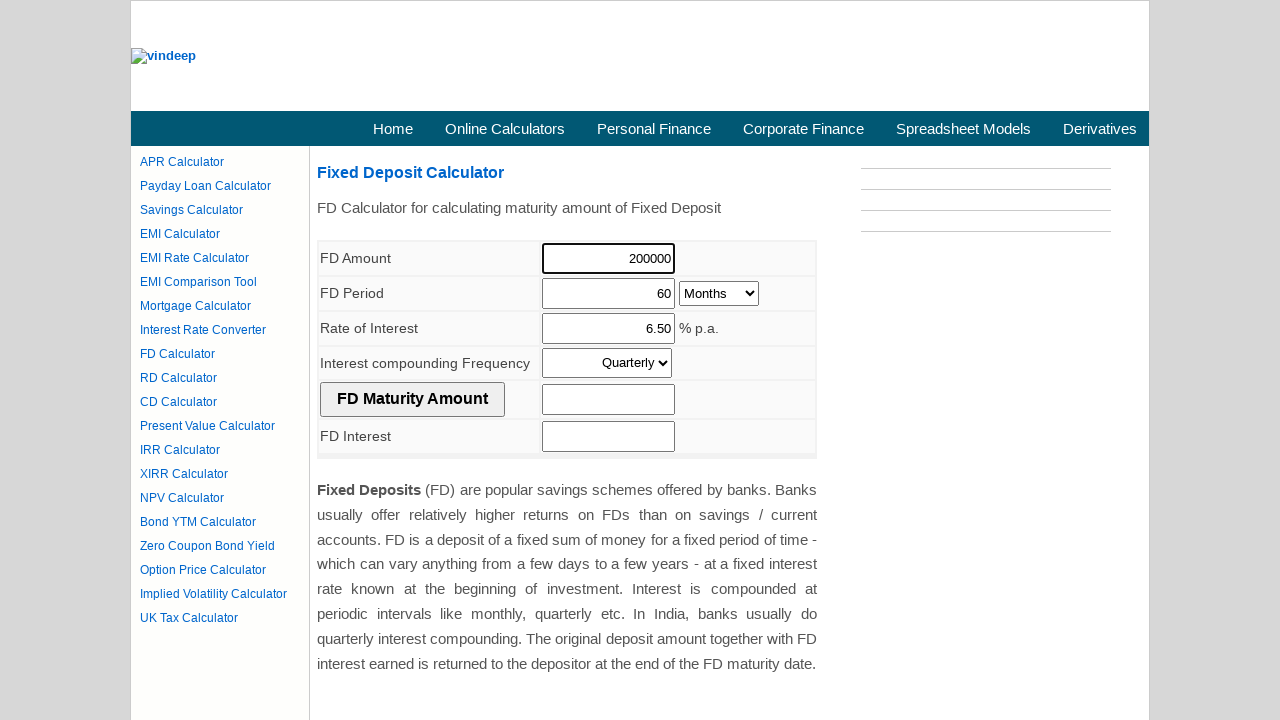

Cleared period field on #ContentPlaceHolder1_cphCentre_Period
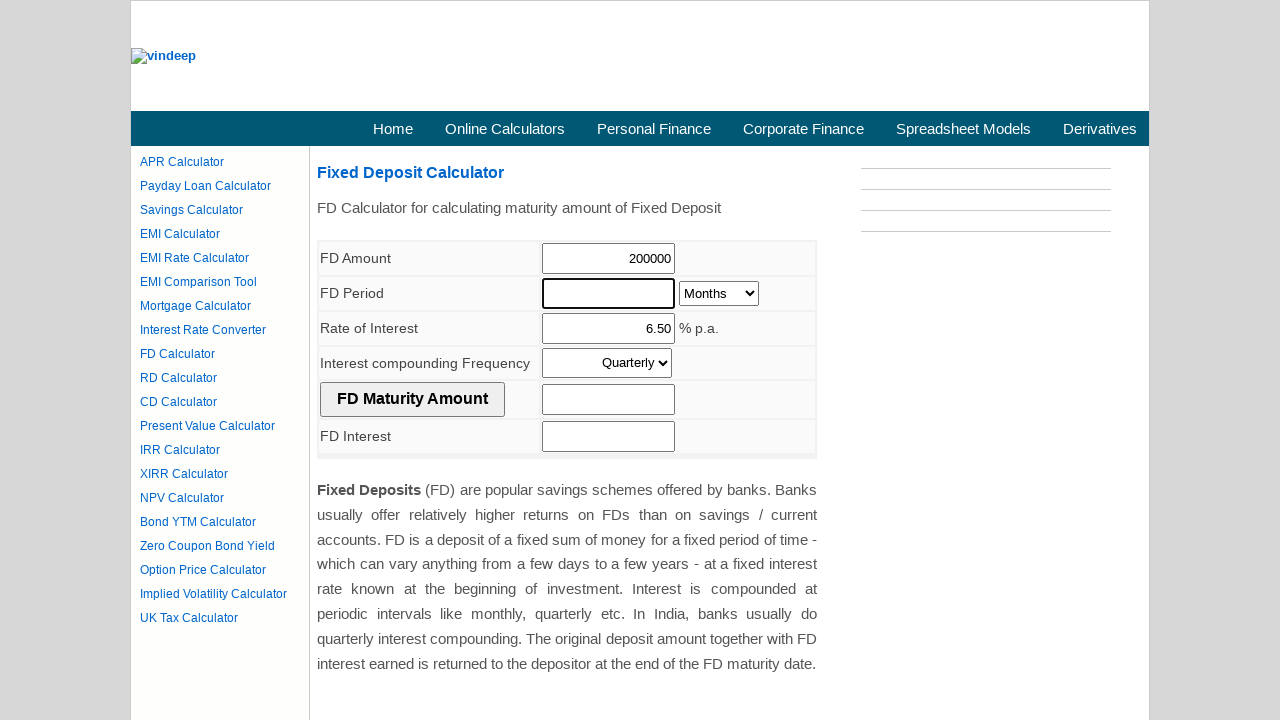

Entered period of 70 on #ContentPlaceHolder1_cphCentre_Period
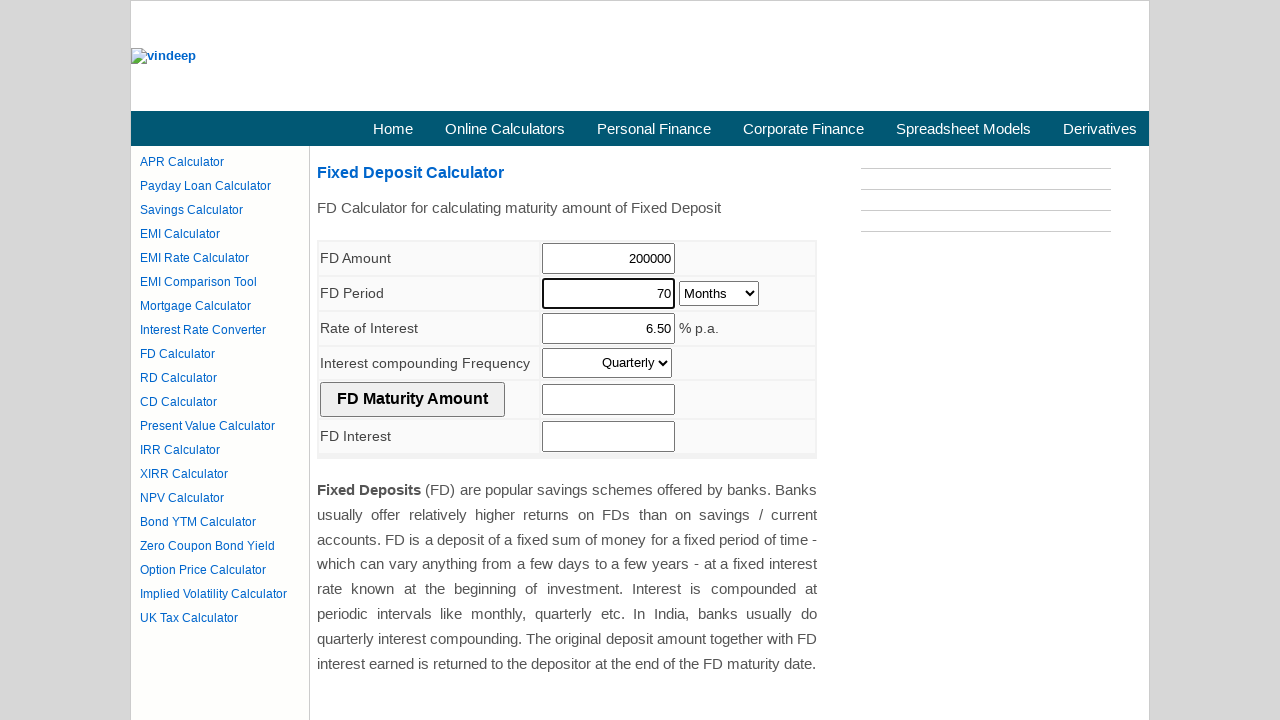

Selected 'Days' from period type dropdown on #ContentPlaceHolder1_cphCentre_PeriodDropDown
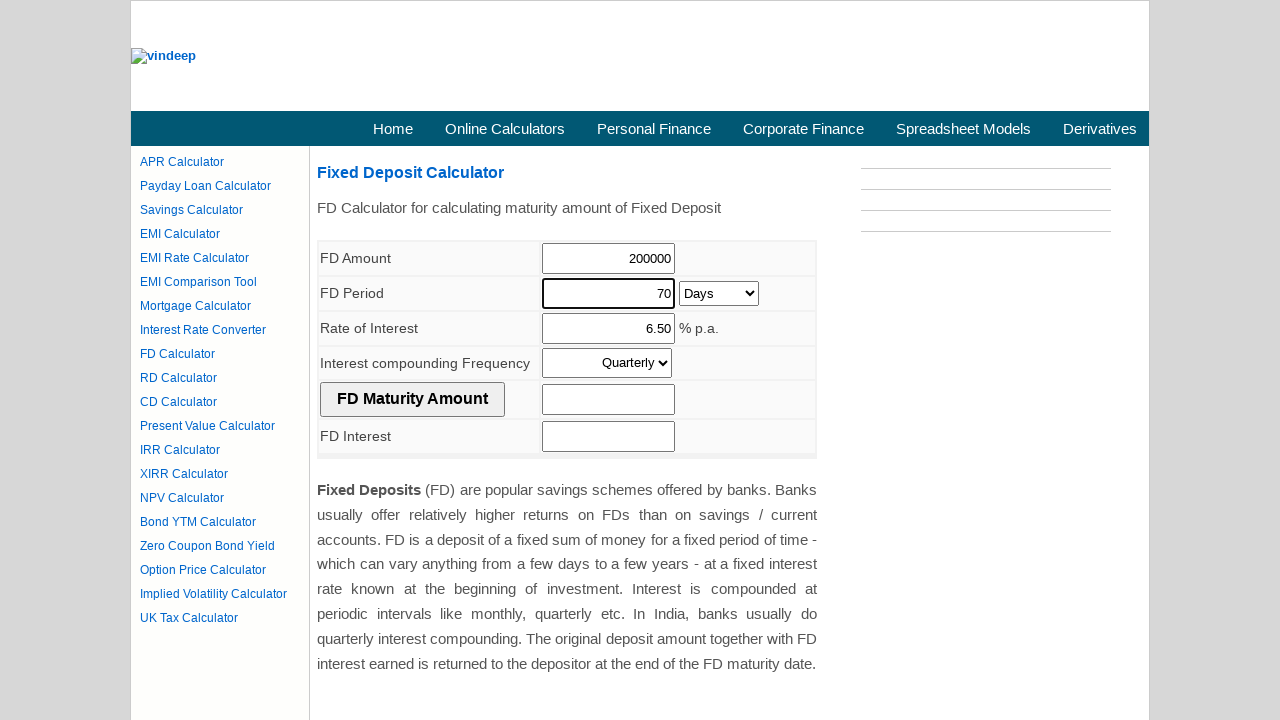

Cleared interest rate field on #ContentPlaceHolder1_cphCentre_InterestRate
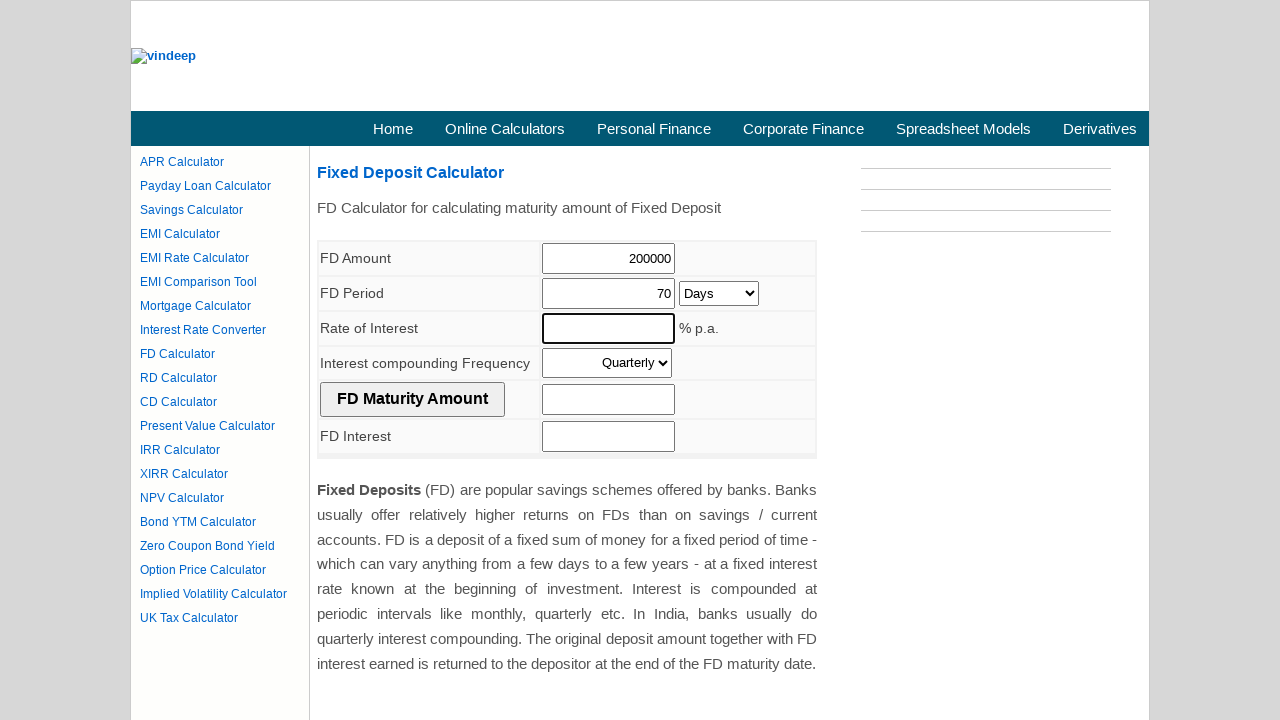

Entered interest rate of 5.50 on #ContentPlaceHolder1_cphCentre_InterestRate
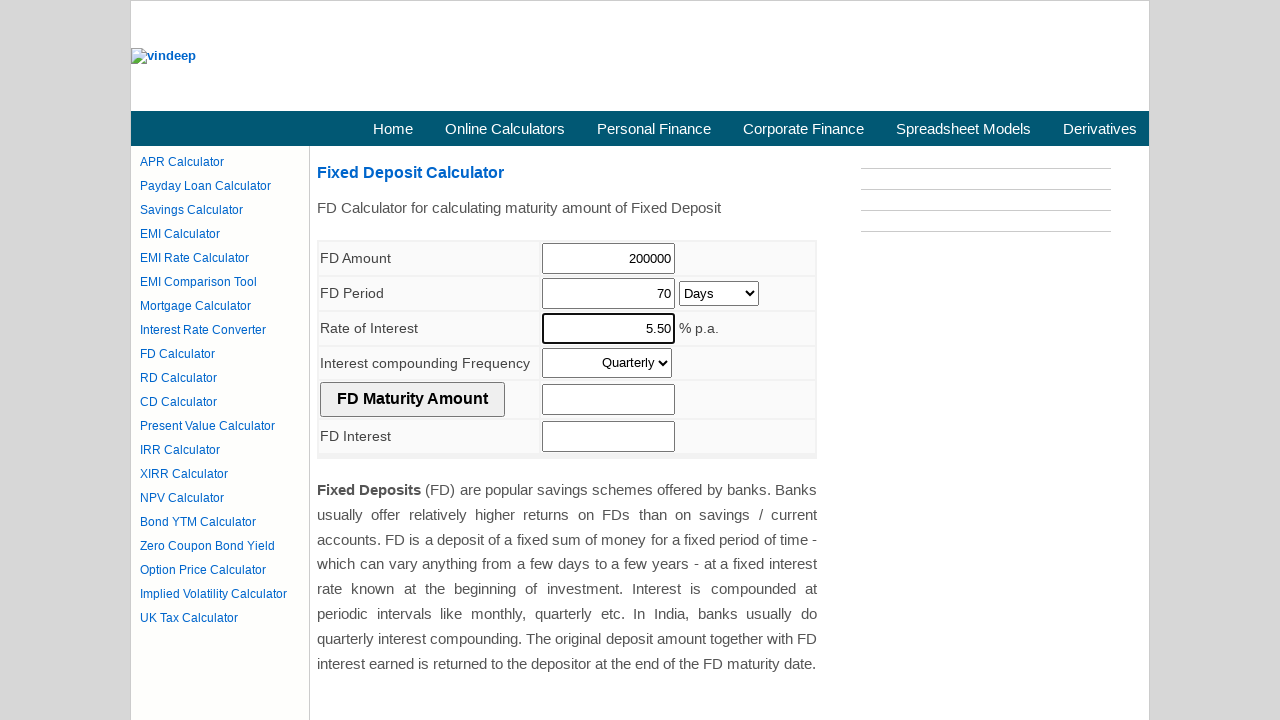

Selected 'Annual' from frequency dropdown on #ContentPlaceHolder1_cphCentre_FrequencyDropDown
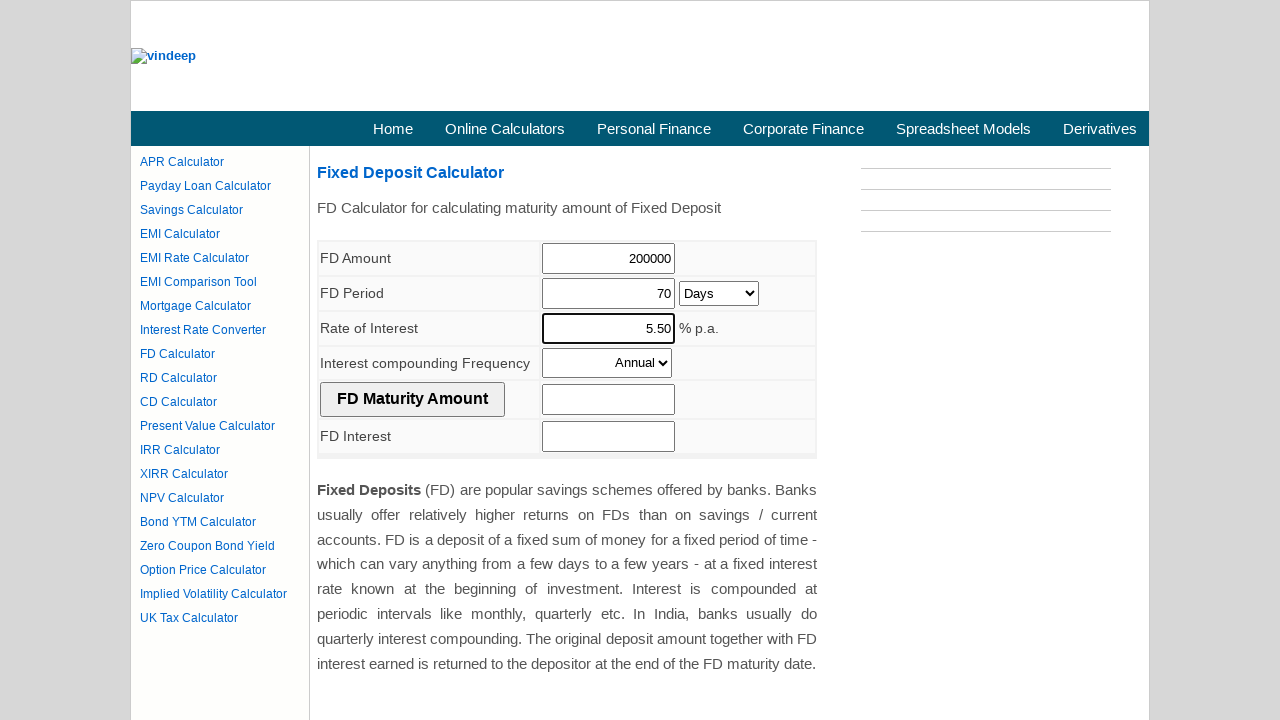

Clicked calculate button to compute maturity amount at (412, 399) on input[name='ctl00$ContentPlaceHolder1$cphCentre$btnFDMAmount']
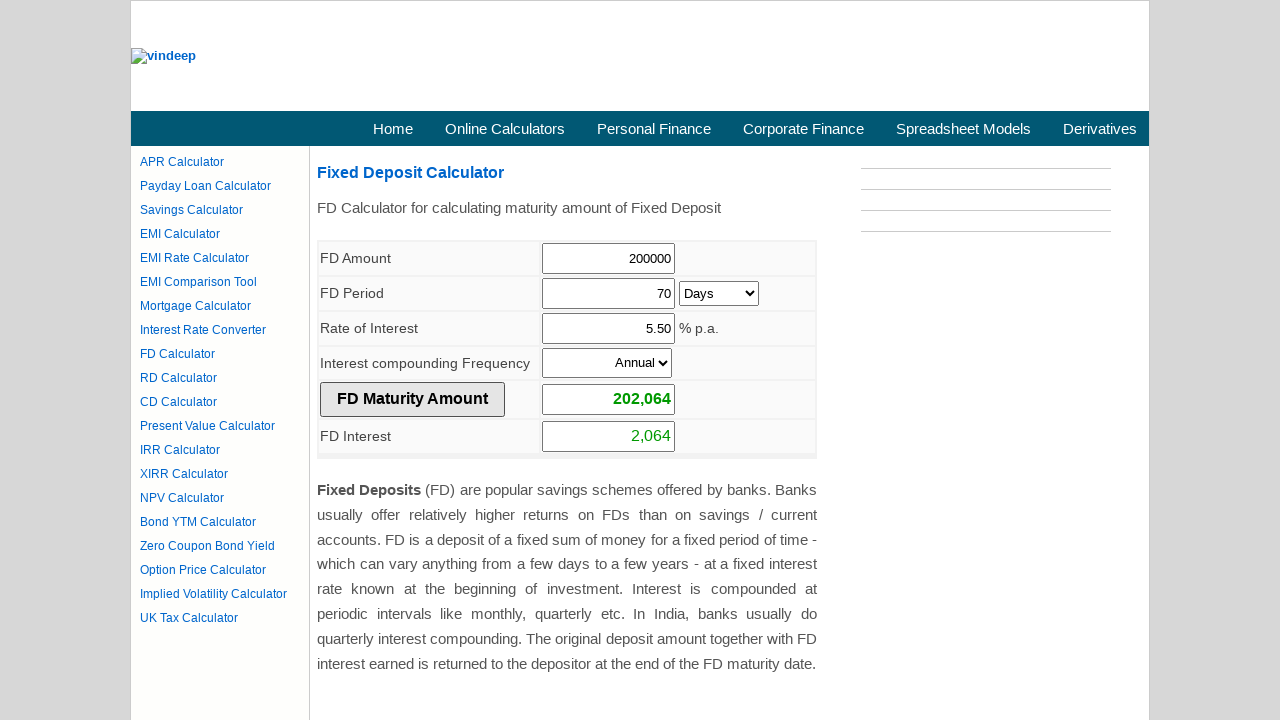

Maturity amount result field loaded
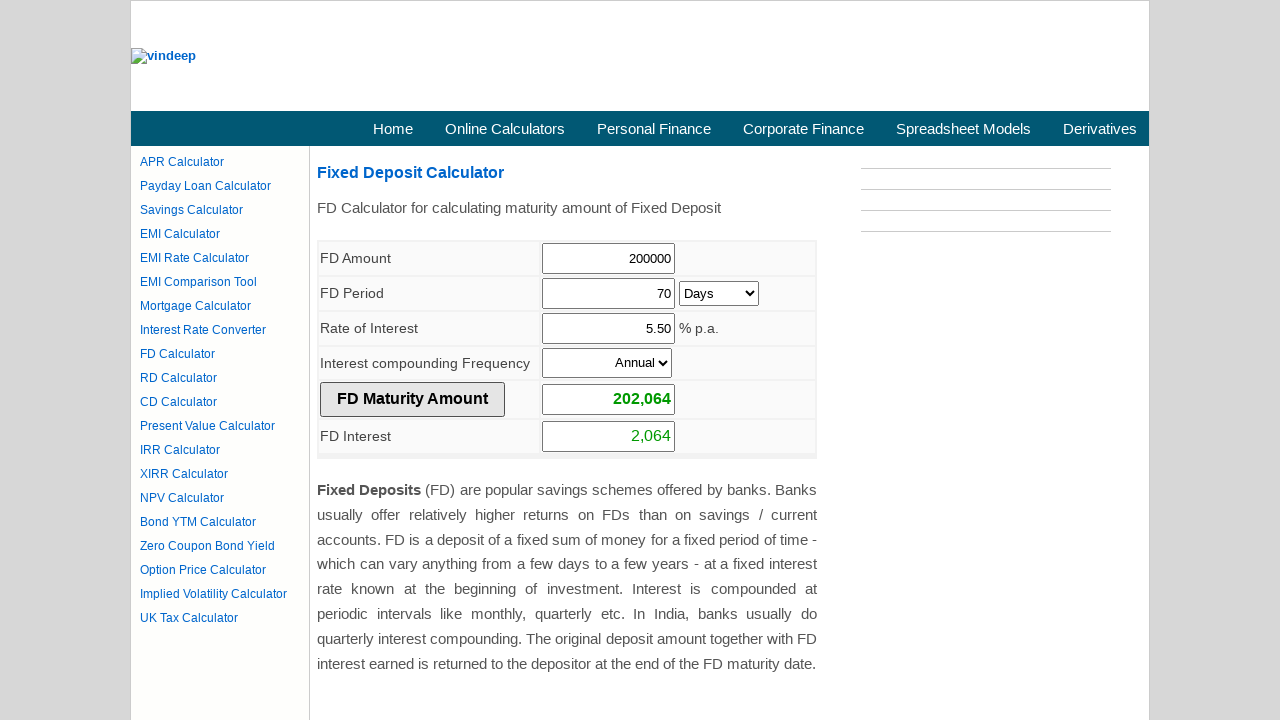

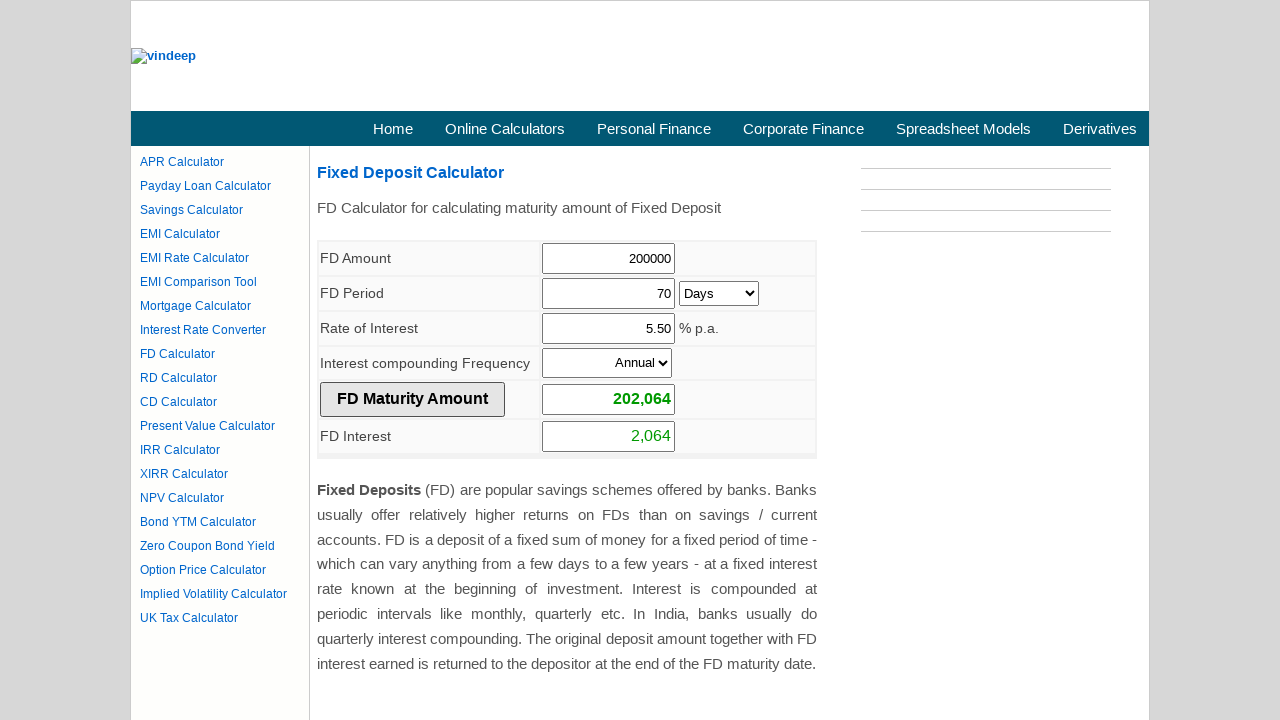